Tests radio button functionality by selecting a specific radio button option and verifying it is selected

Starting URL: https://rahulshettyacademy.com/AutomationPractice/

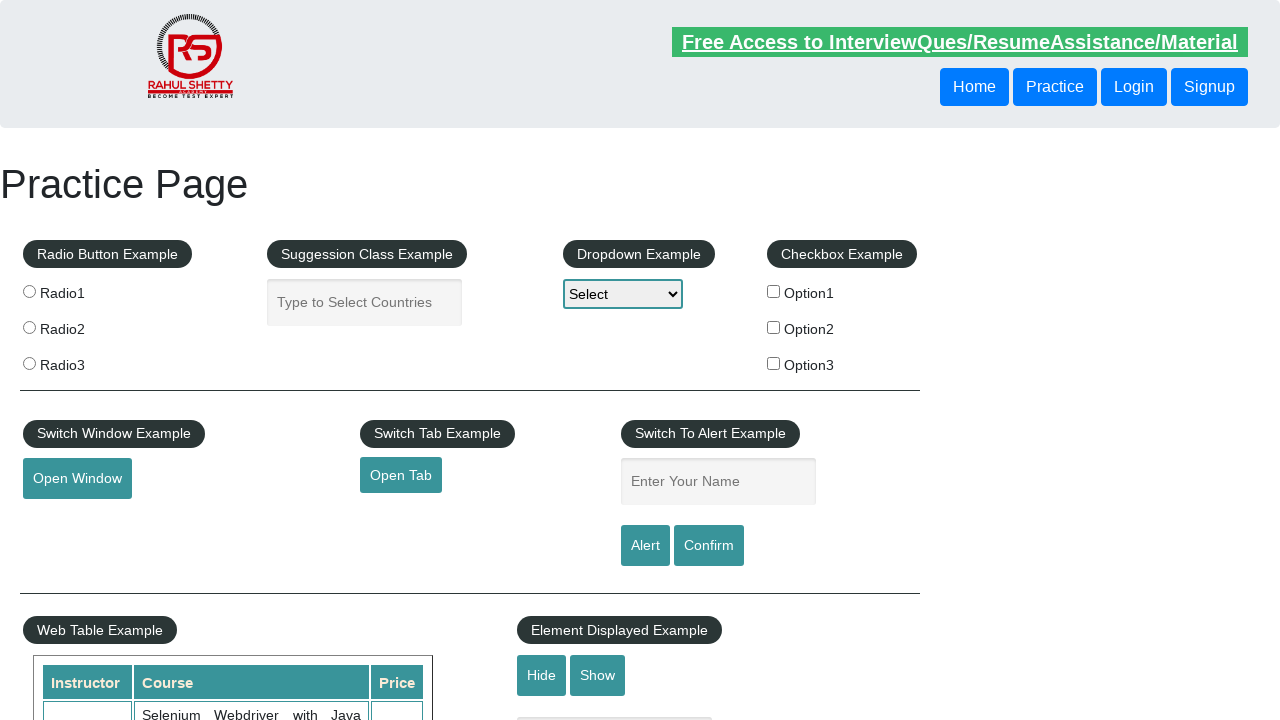

Waited for radio buttons to be present
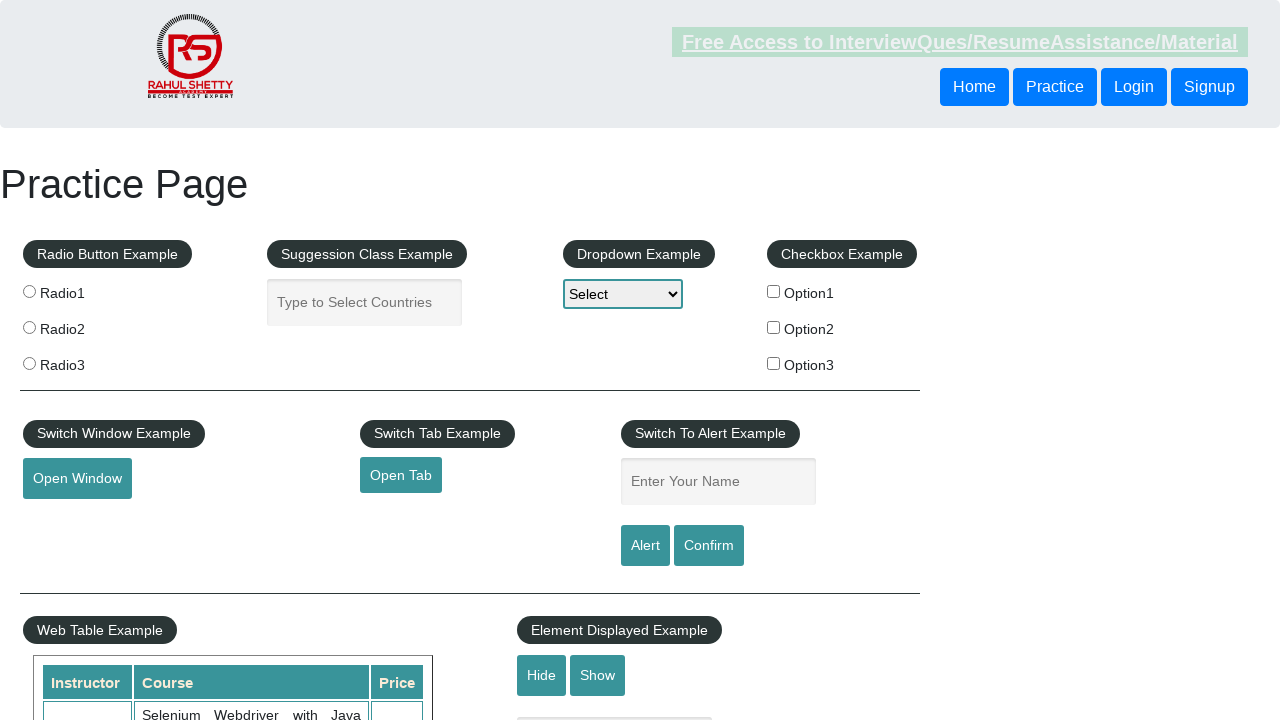

Located all radio button elements
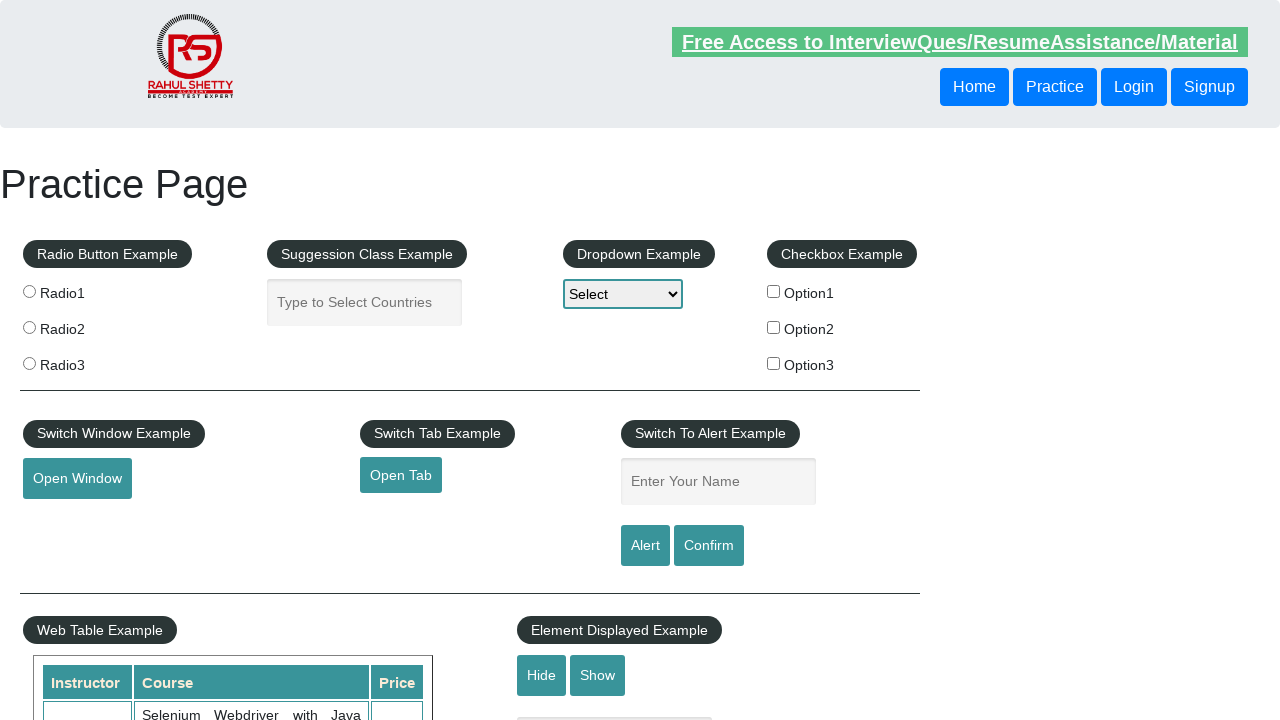

Selected radio button with value 'radio2' at (29, 327) on xpath=//input[@name='radioButton'] >> nth=1
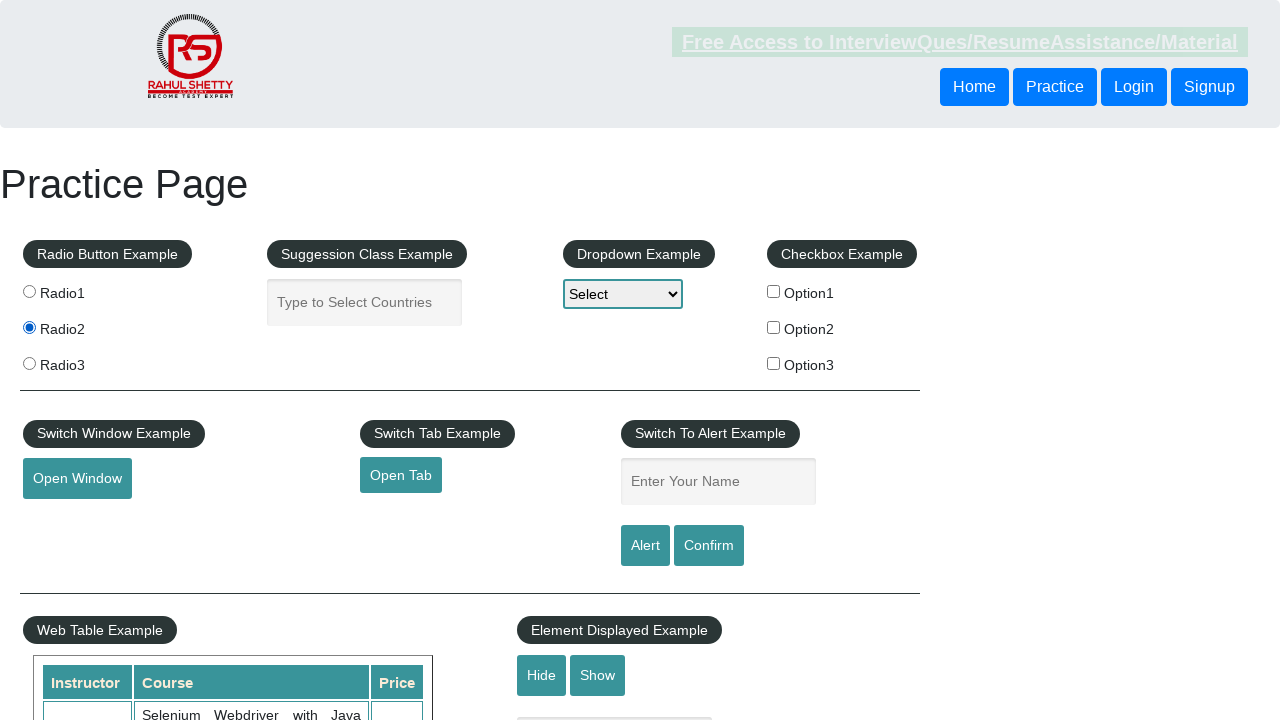

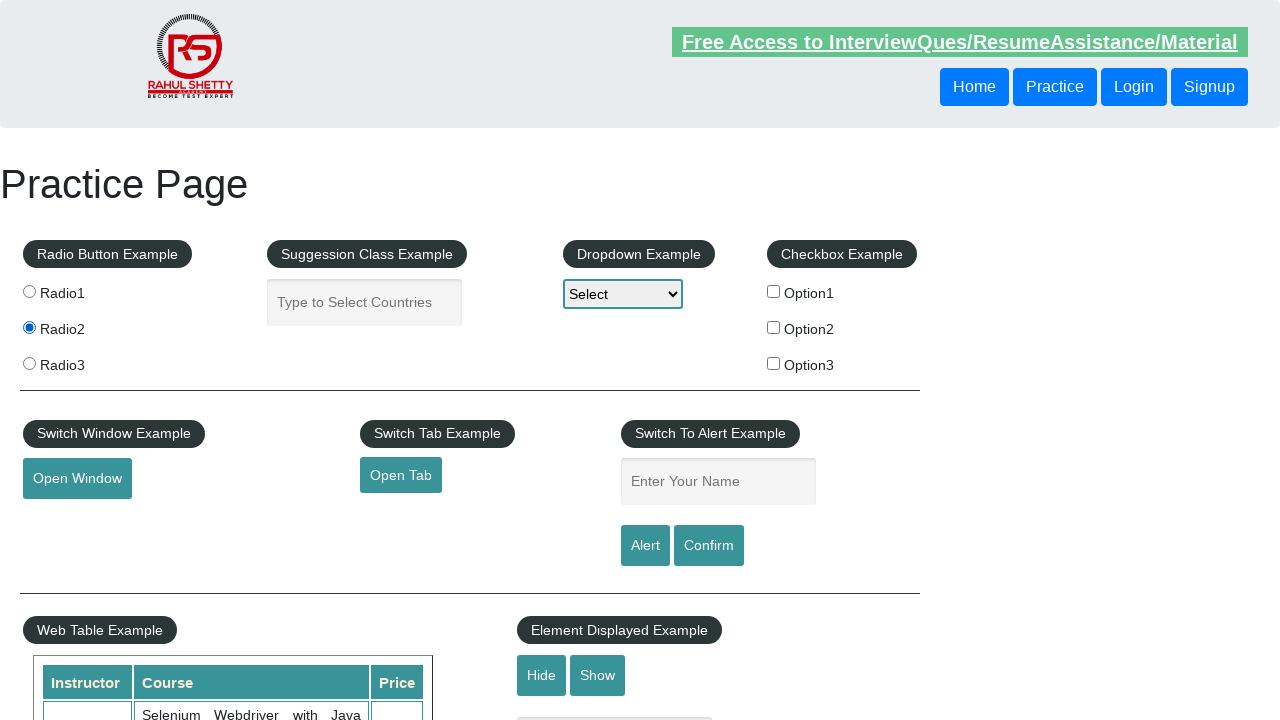